Tests pagination functionality by scrolling to the bottom of the page and clicking through 6 pages of content using pagination links.

Starting URL: https://davelee-fun.github.io/

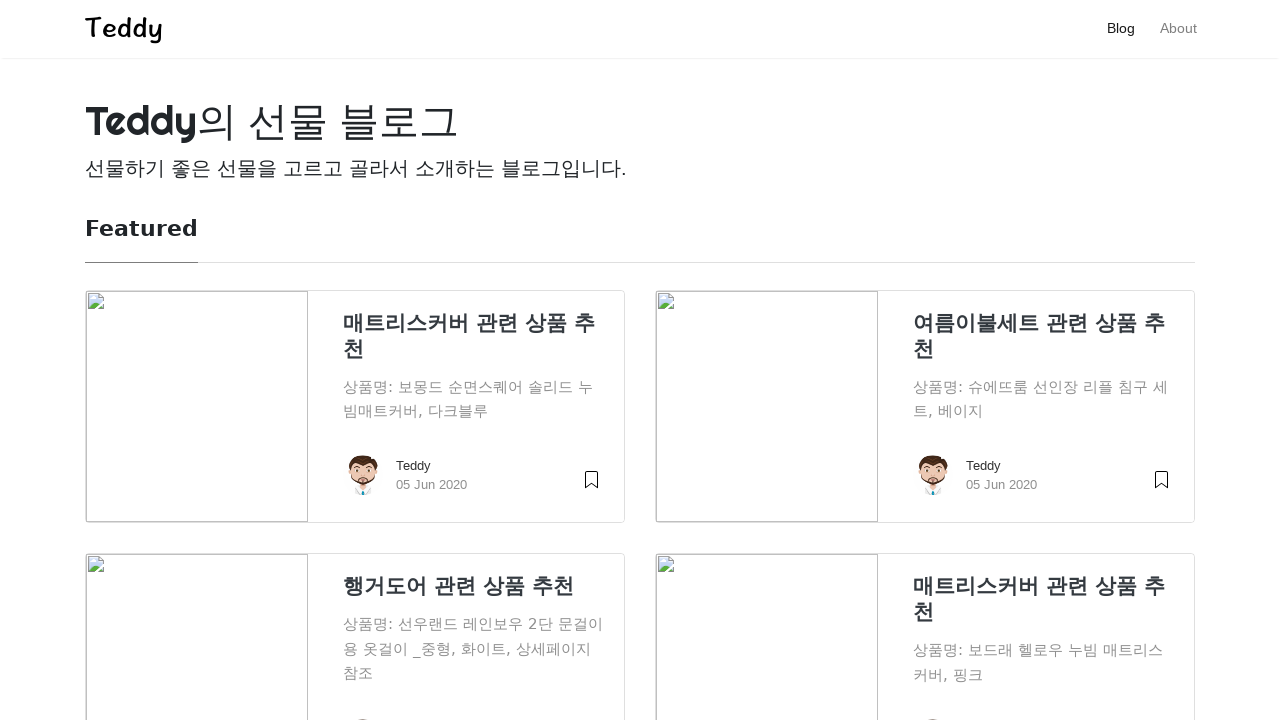

Scrolled to bottom of page
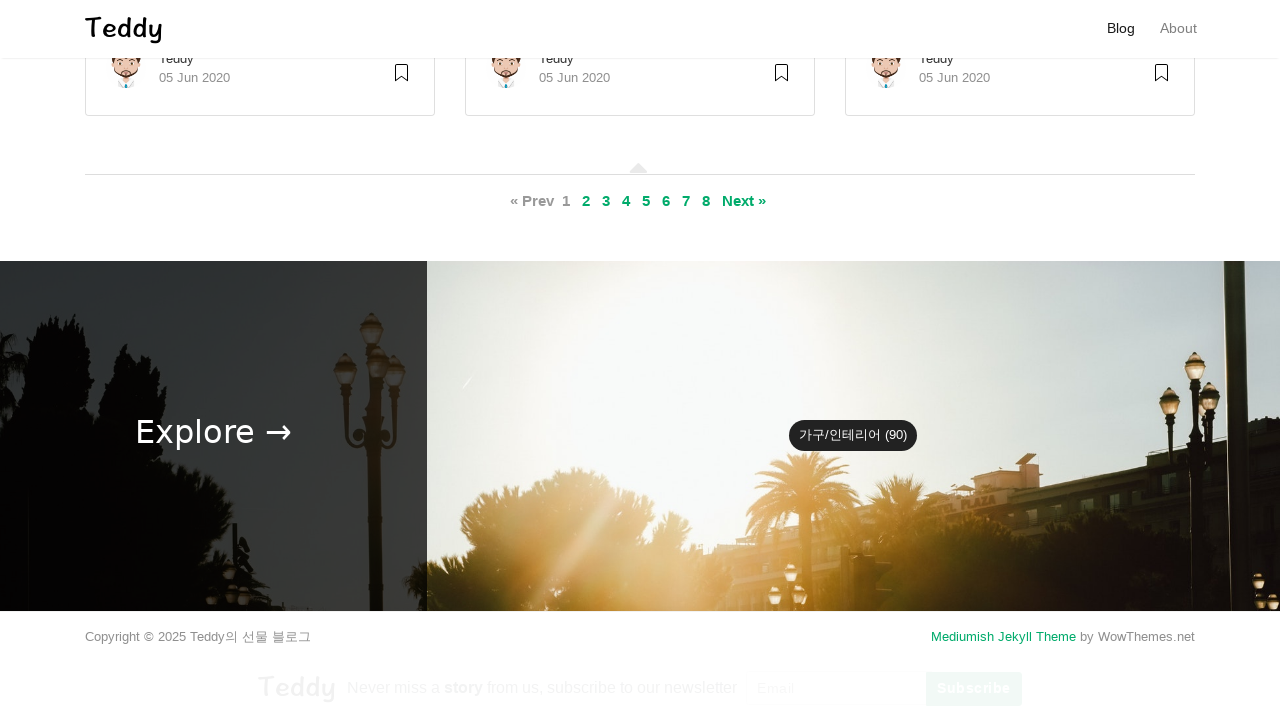

Card body elements loaded
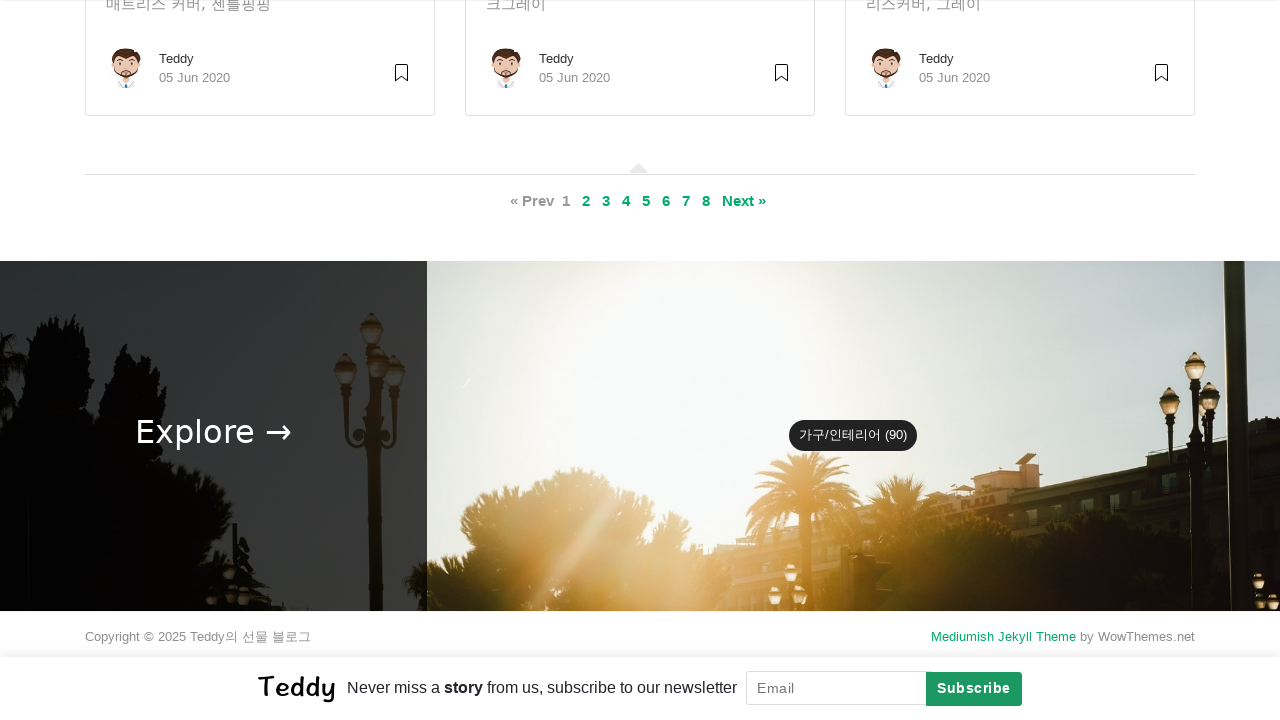

Clicked next page pagination link (page 1 of 6) at (744, 201) on .ml-1.mr-1 >> nth=-1
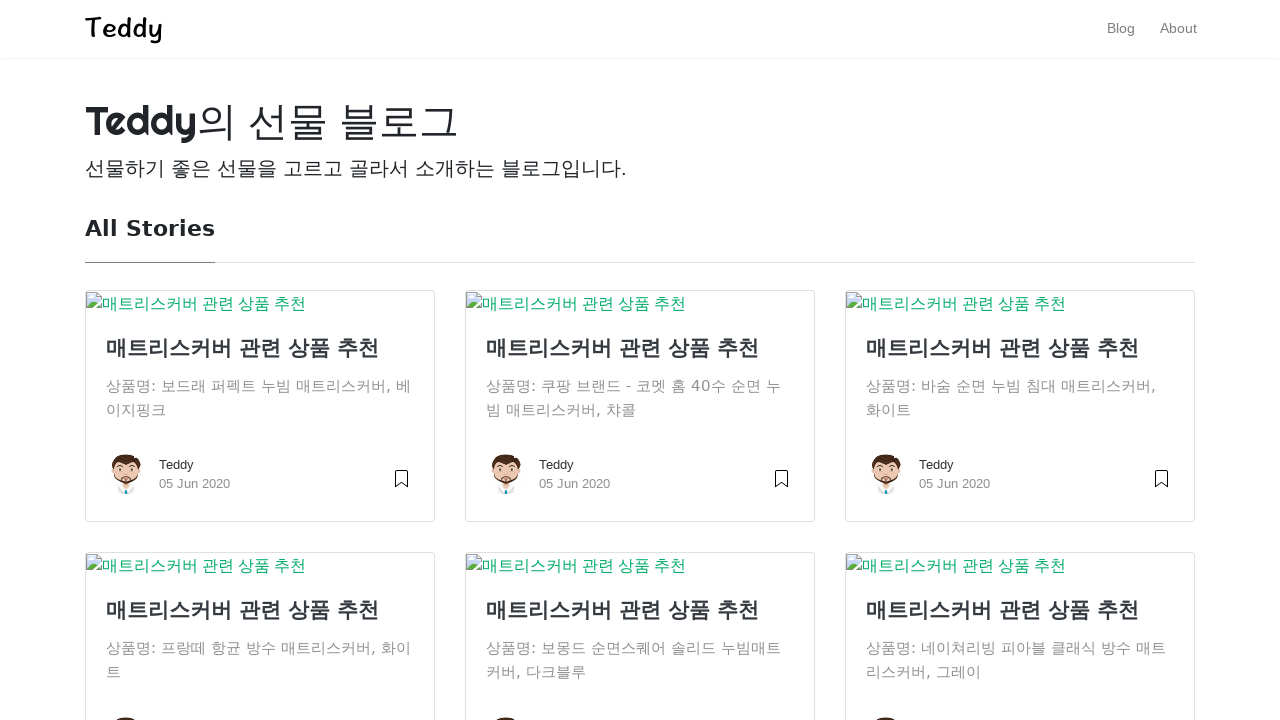

Waited for page to load
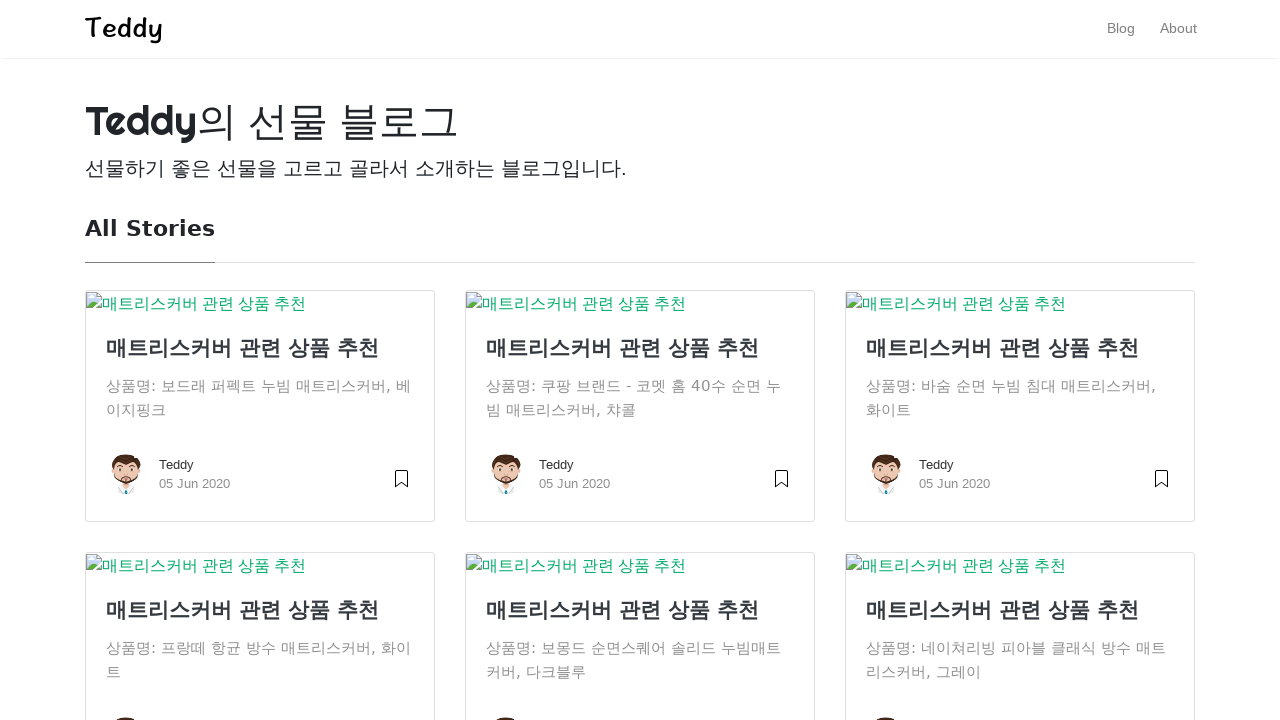

Scrolled to bottom of page
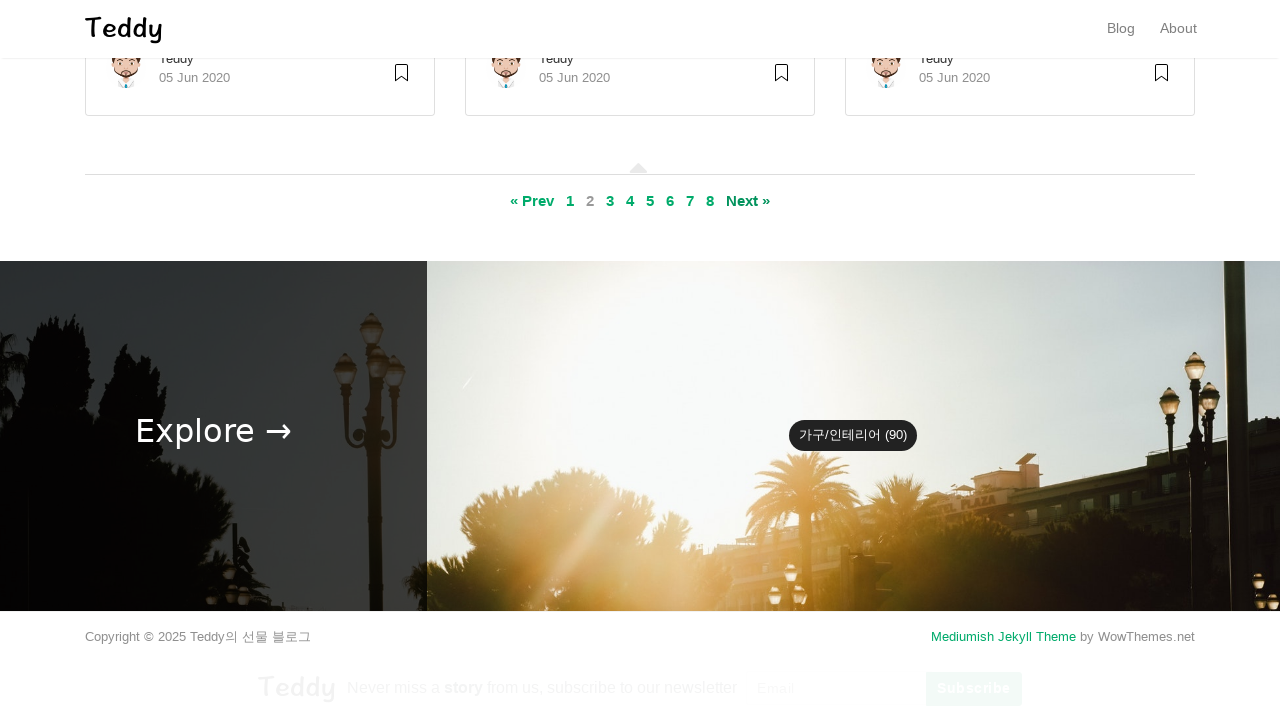

Card body elements loaded
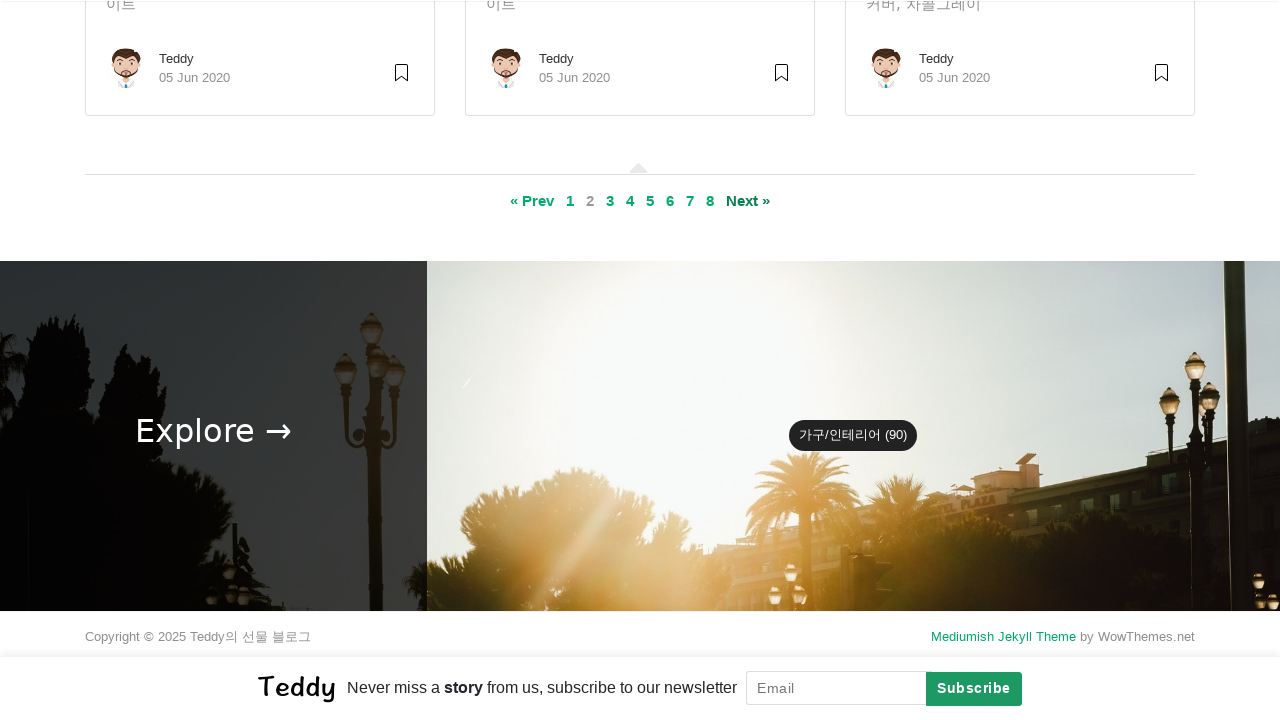

Clicked next page pagination link (page 2 of 6) at (748, 201) on .ml-1.mr-1 >> nth=-1
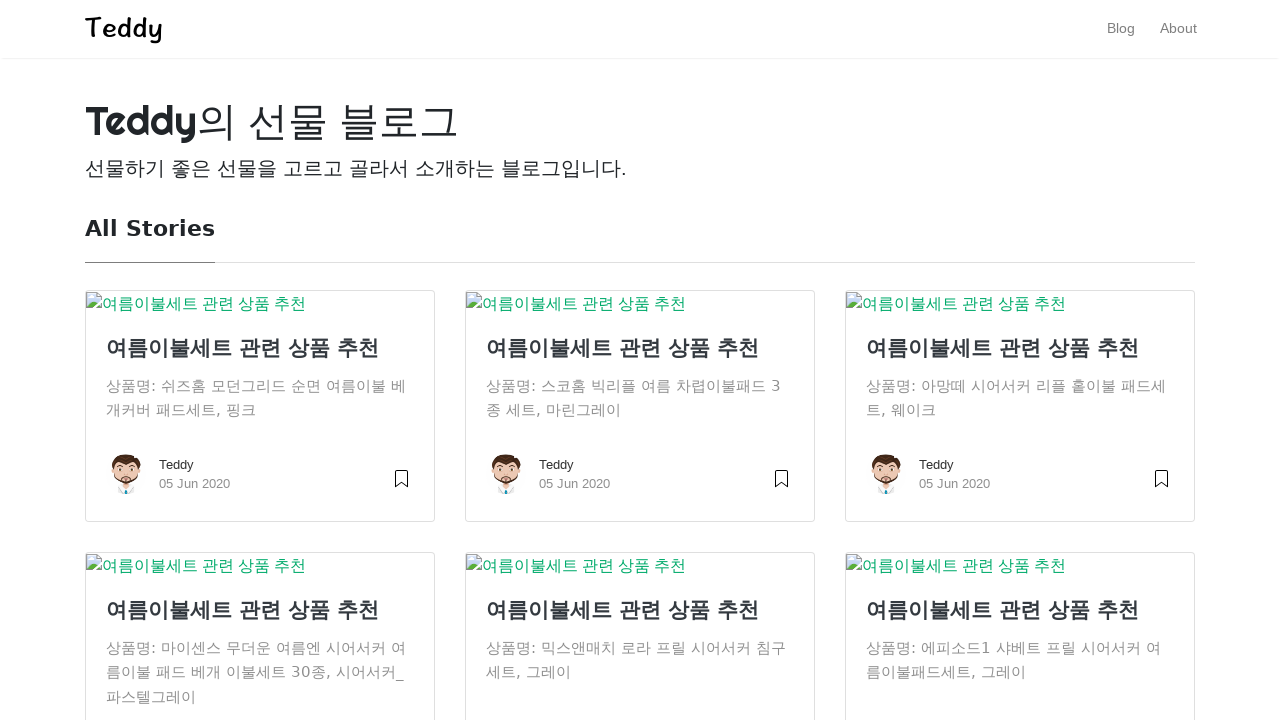

Waited for page to load
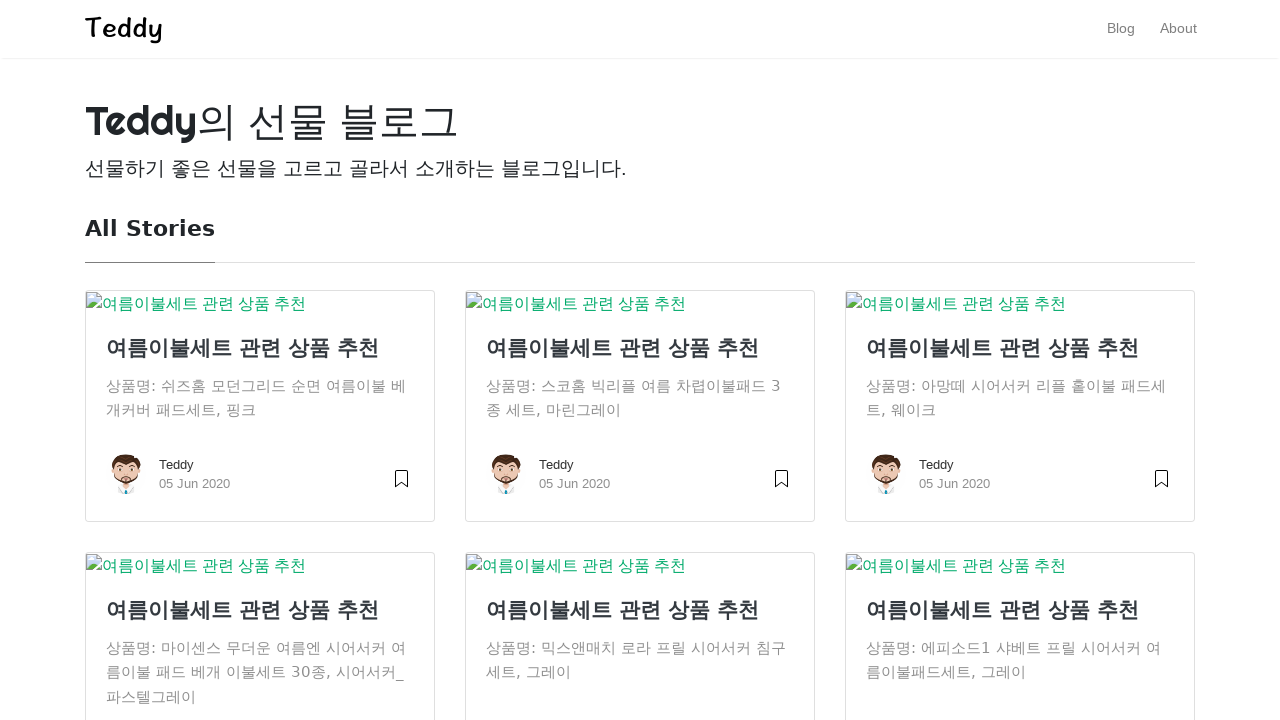

Scrolled to bottom of page
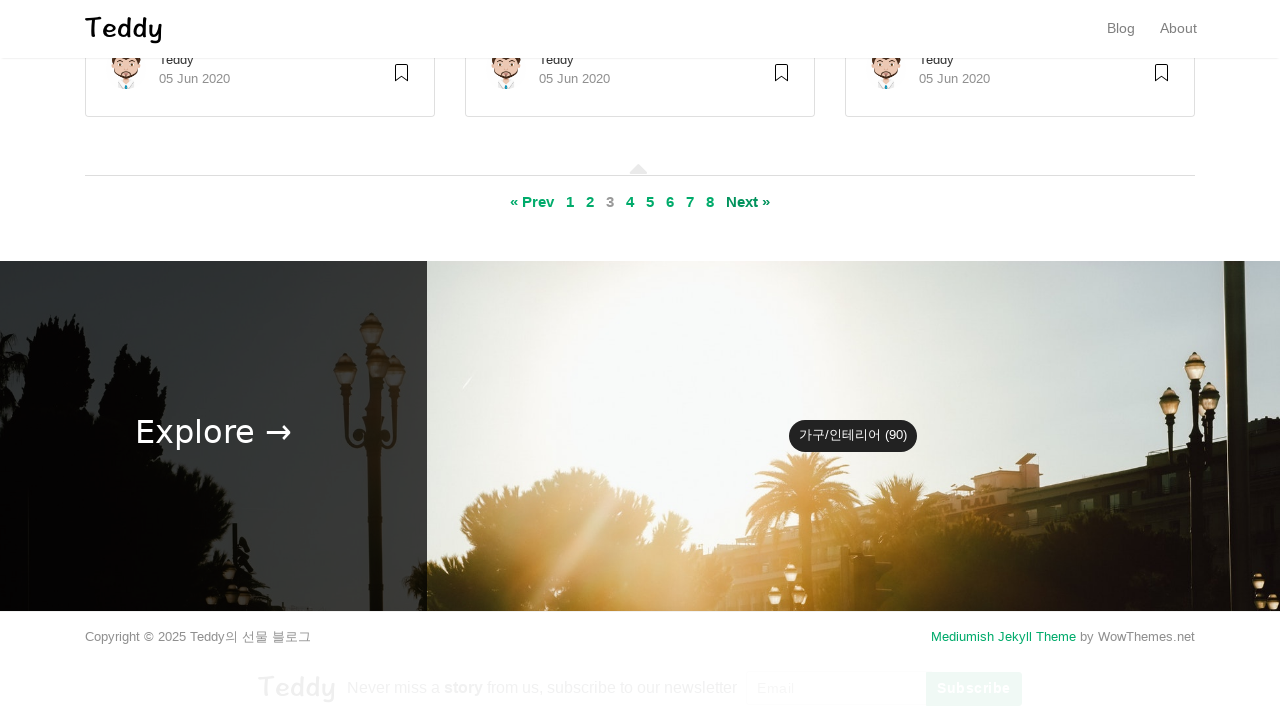

Card body elements loaded
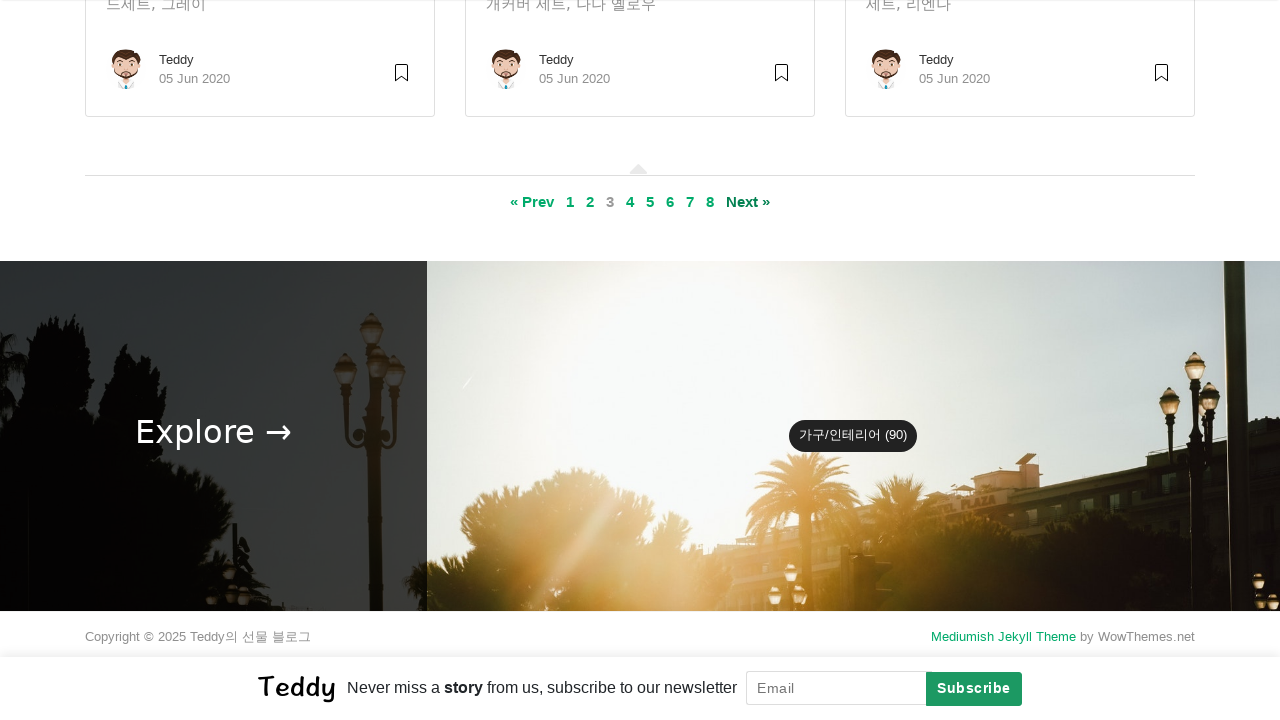

Clicked next page pagination link (page 3 of 6) at (748, 202) on .ml-1.mr-1 >> nth=-1
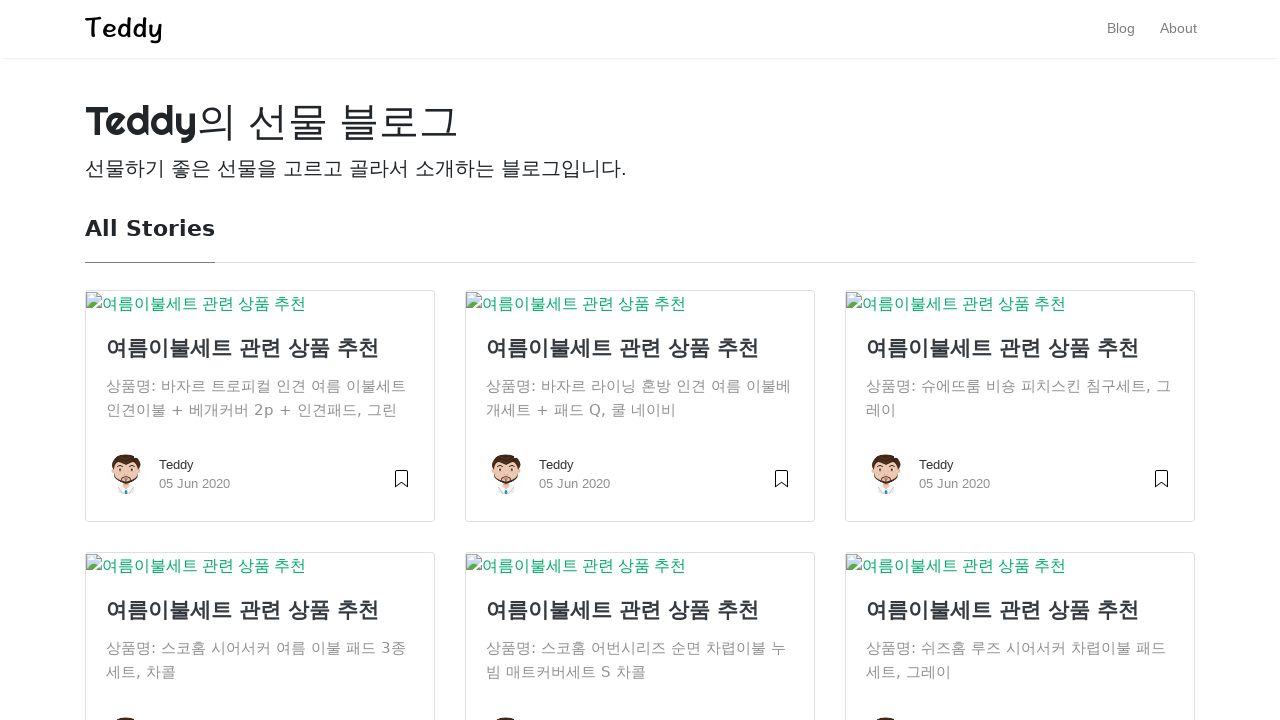

Waited for page to load
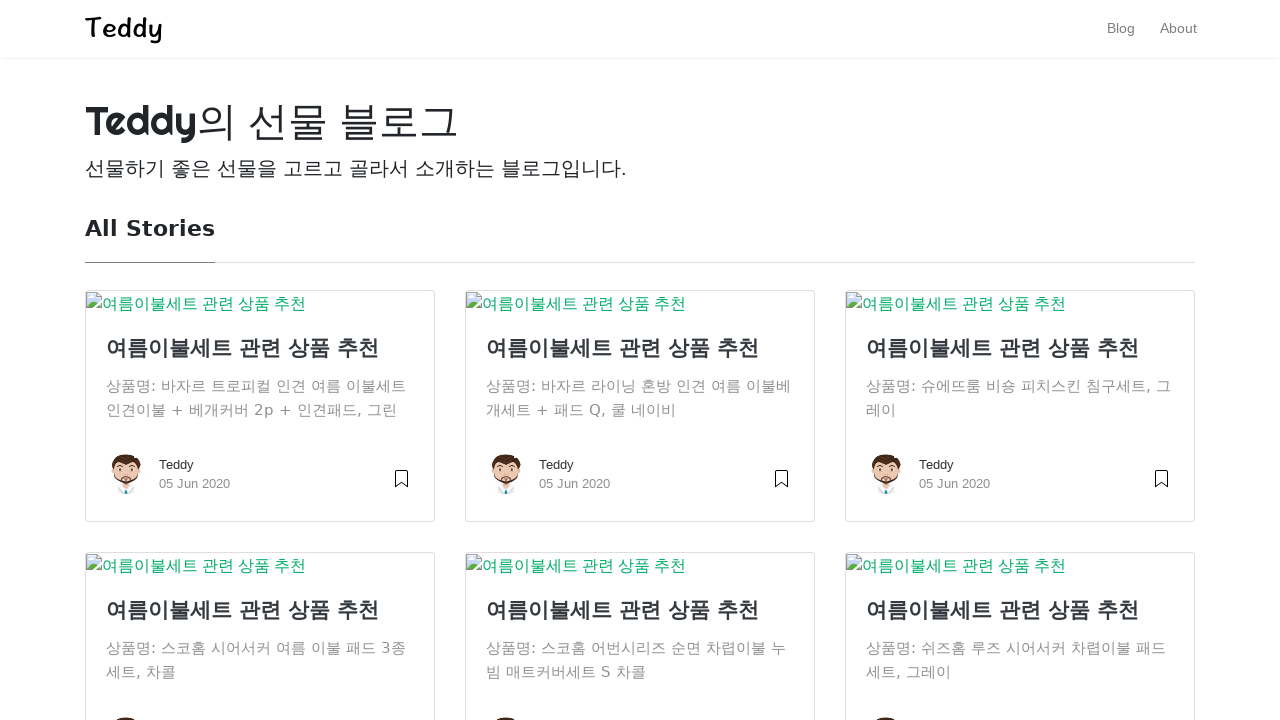

Scrolled to bottom of page
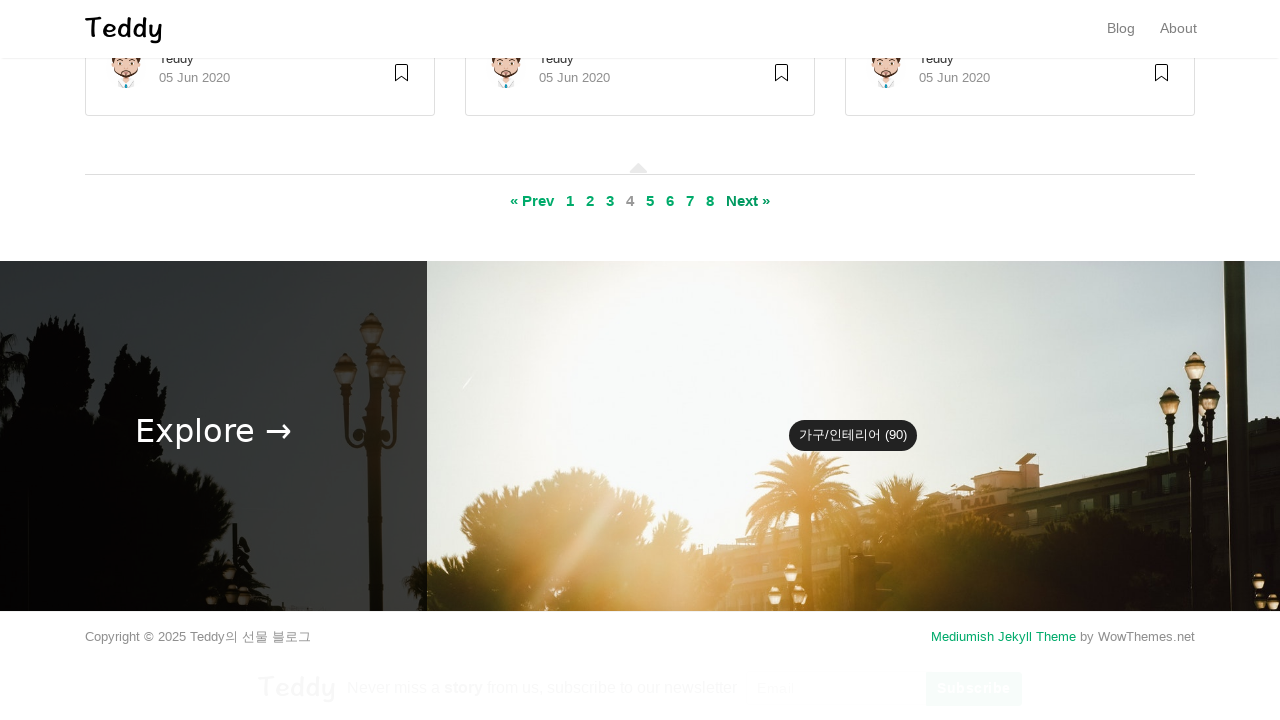

Card body elements loaded
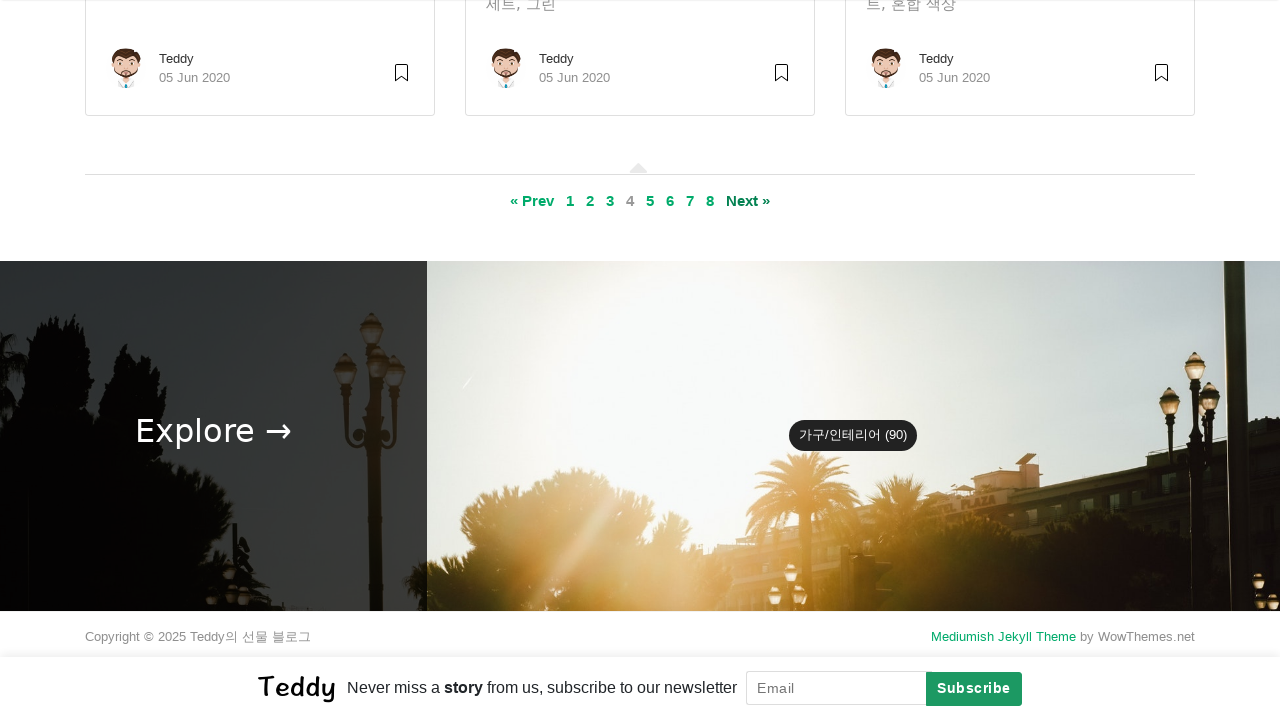

Clicked next page pagination link (page 4 of 6) at (748, 201) on .ml-1.mr-1 >> nth=-1
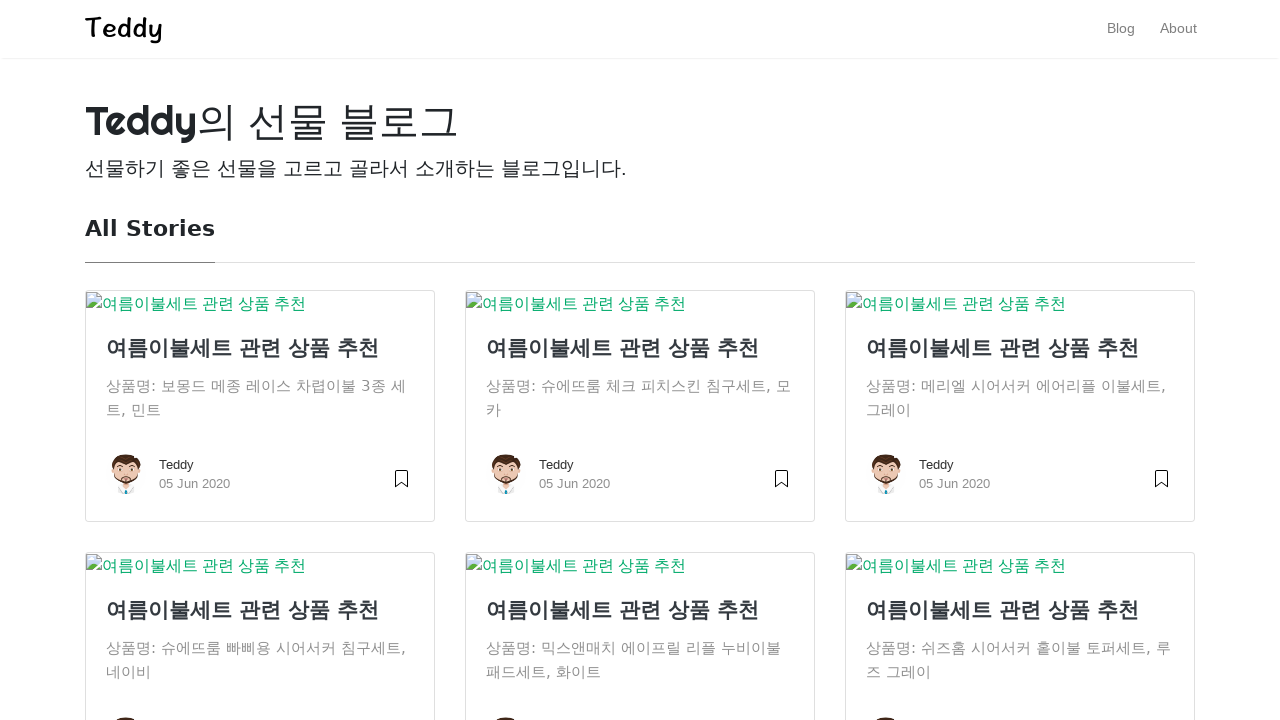

Waited for page to load
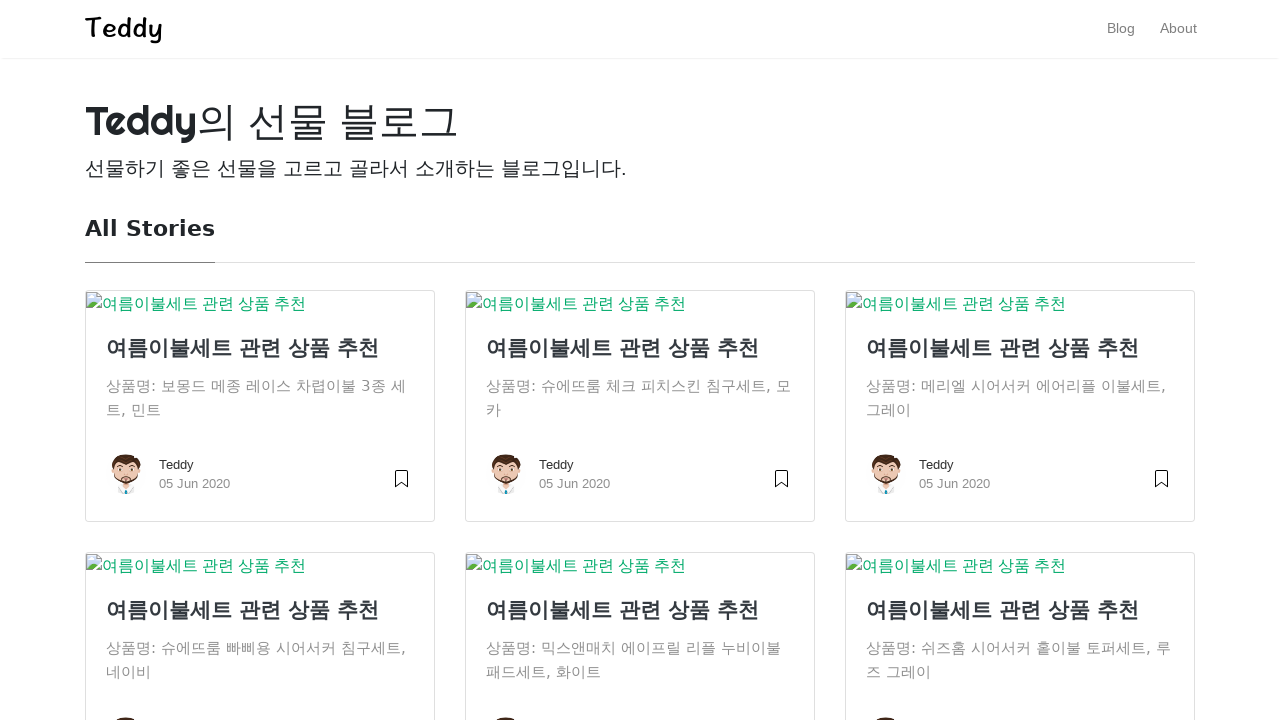

Scrolled to bottom of page
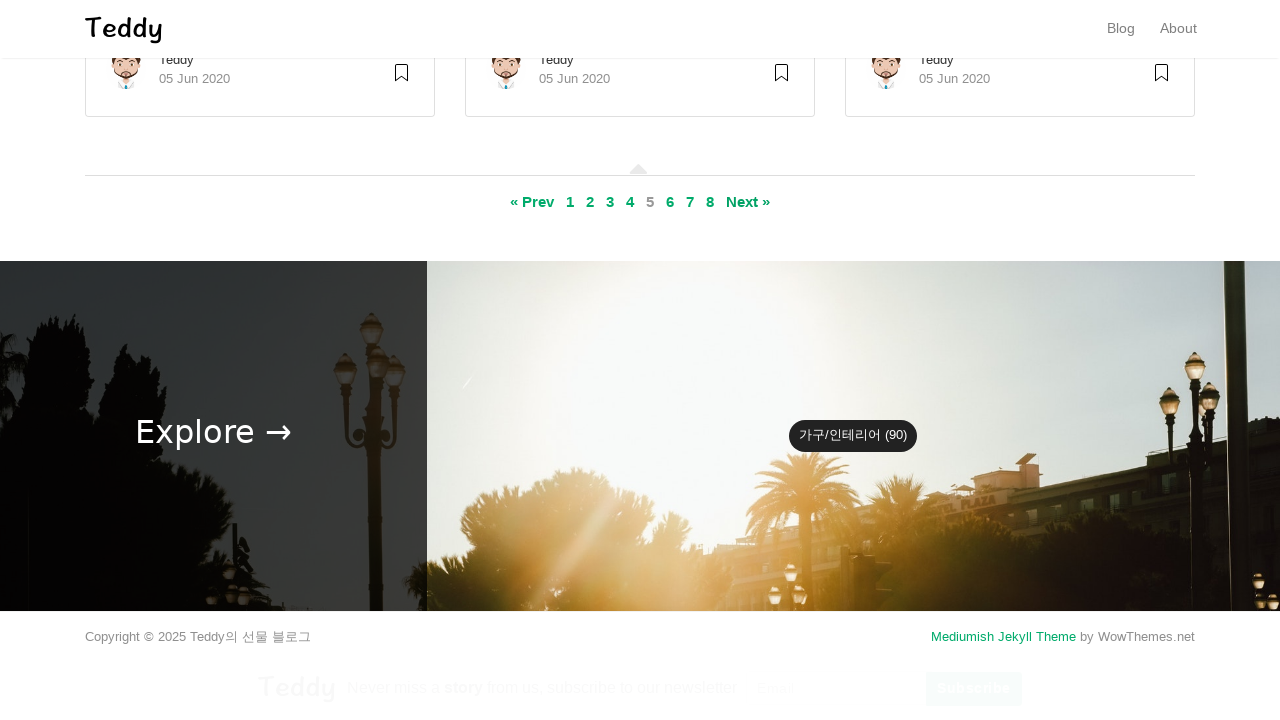

Card body elements loaded
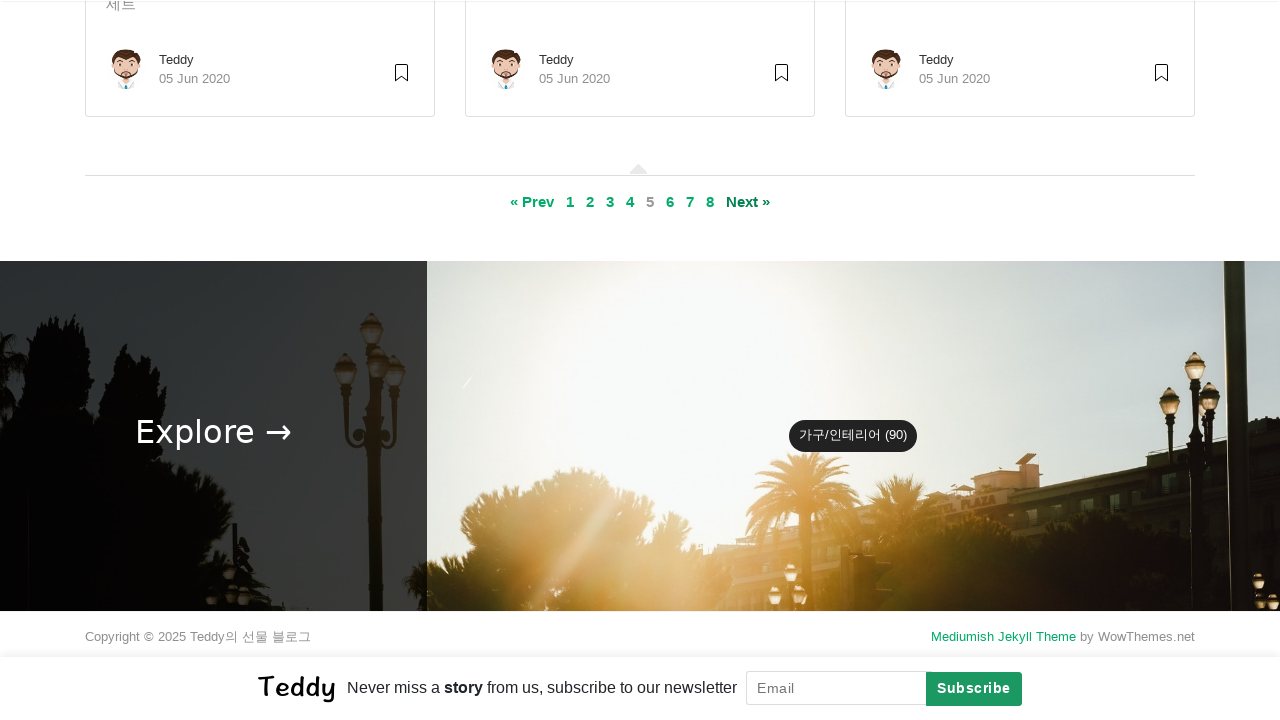

Clicked next page pagination link (page 5 of 6) at (748, 202) on .ml-1.mr-1 >> nth=-1
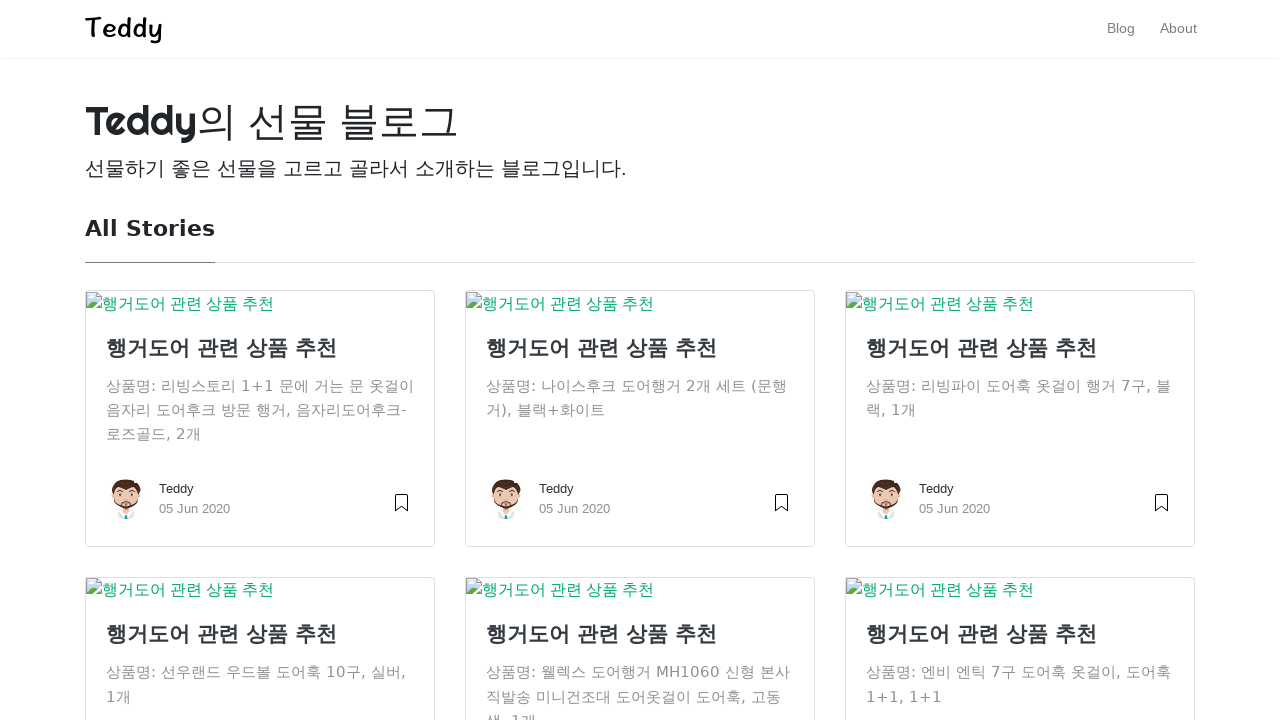

Waited for page to load
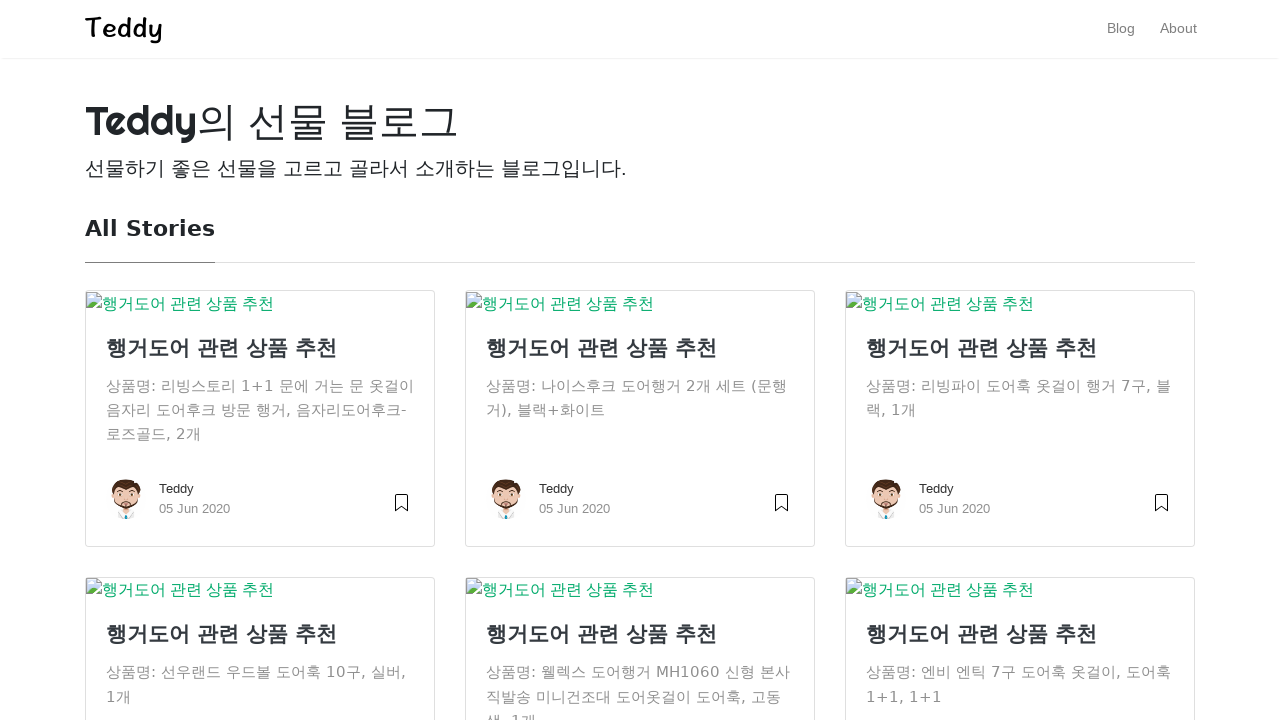

Scrolled to bottom of page
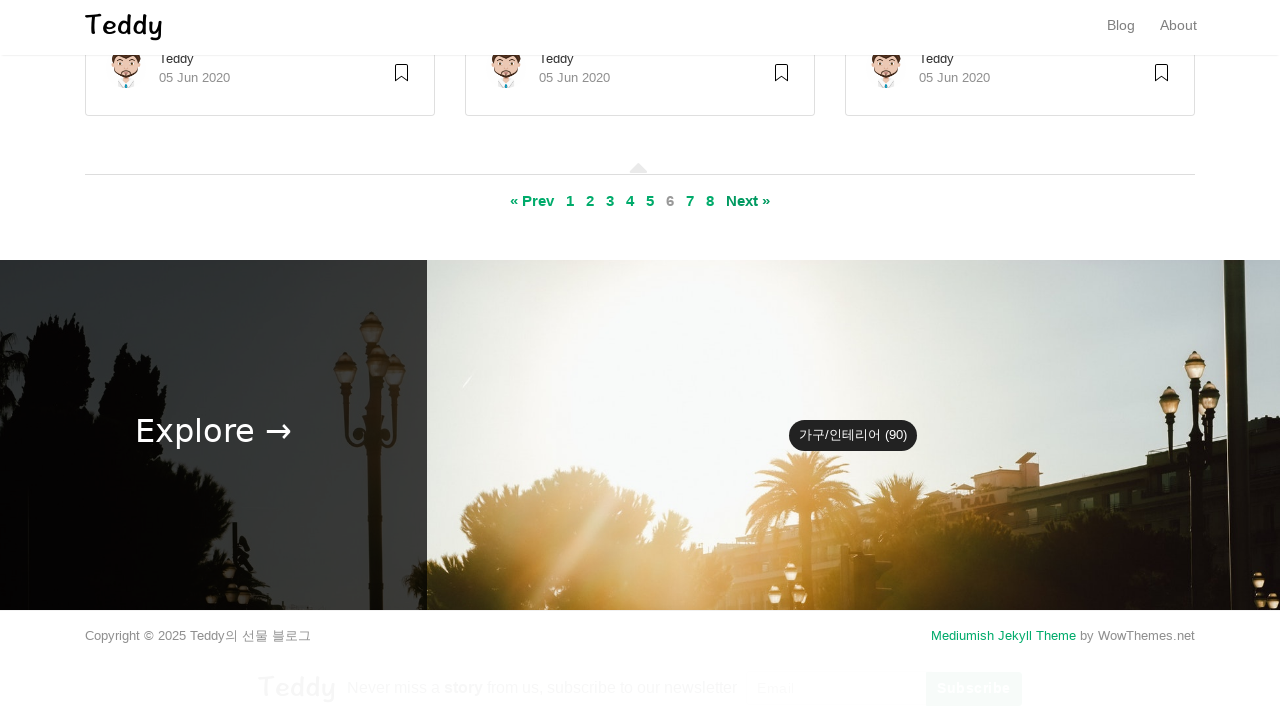

Card body elements loaded
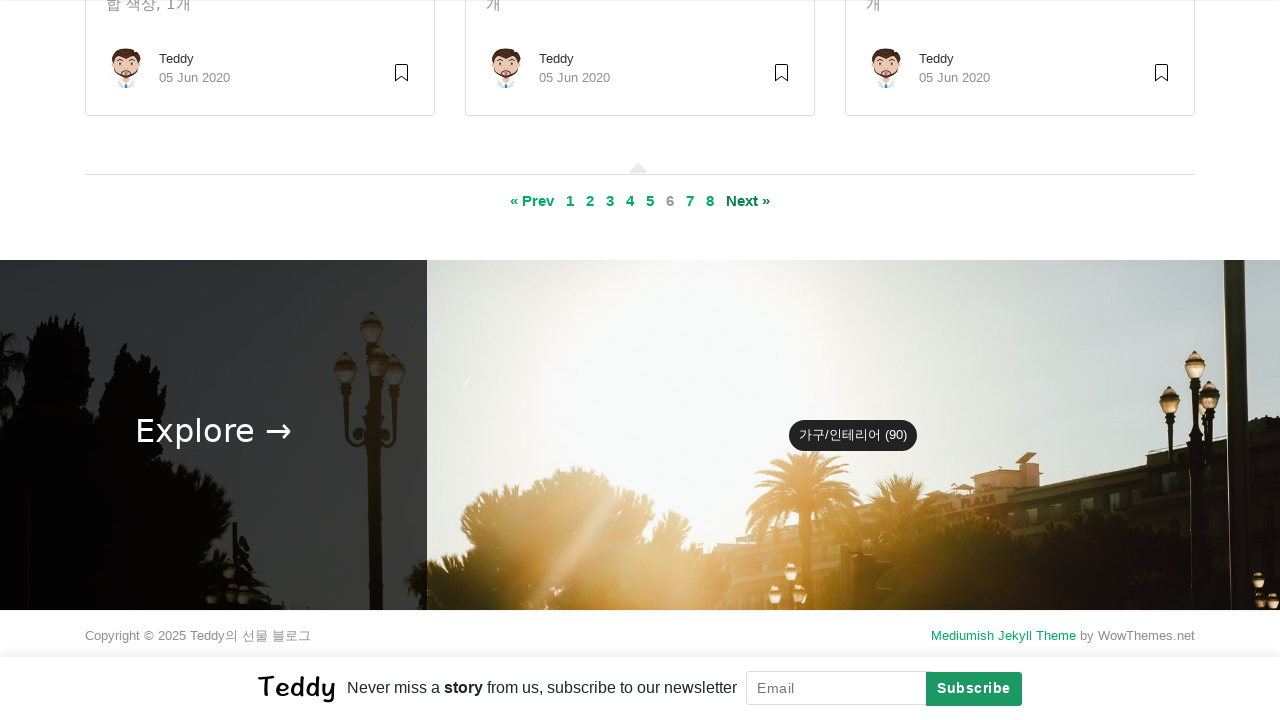

Clicked next page pagination link (page 6 of 6) at (748, 201) on .ml-1.mr-1 >> nth=-1
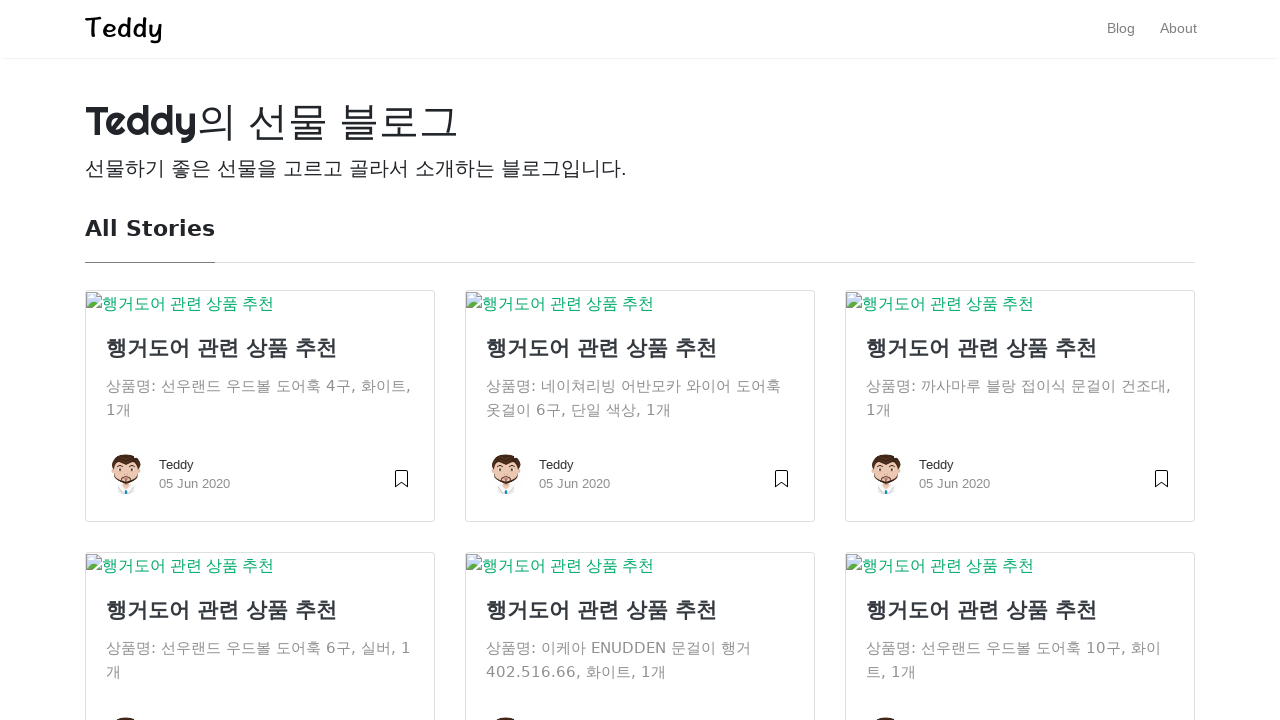

Waited for page to load
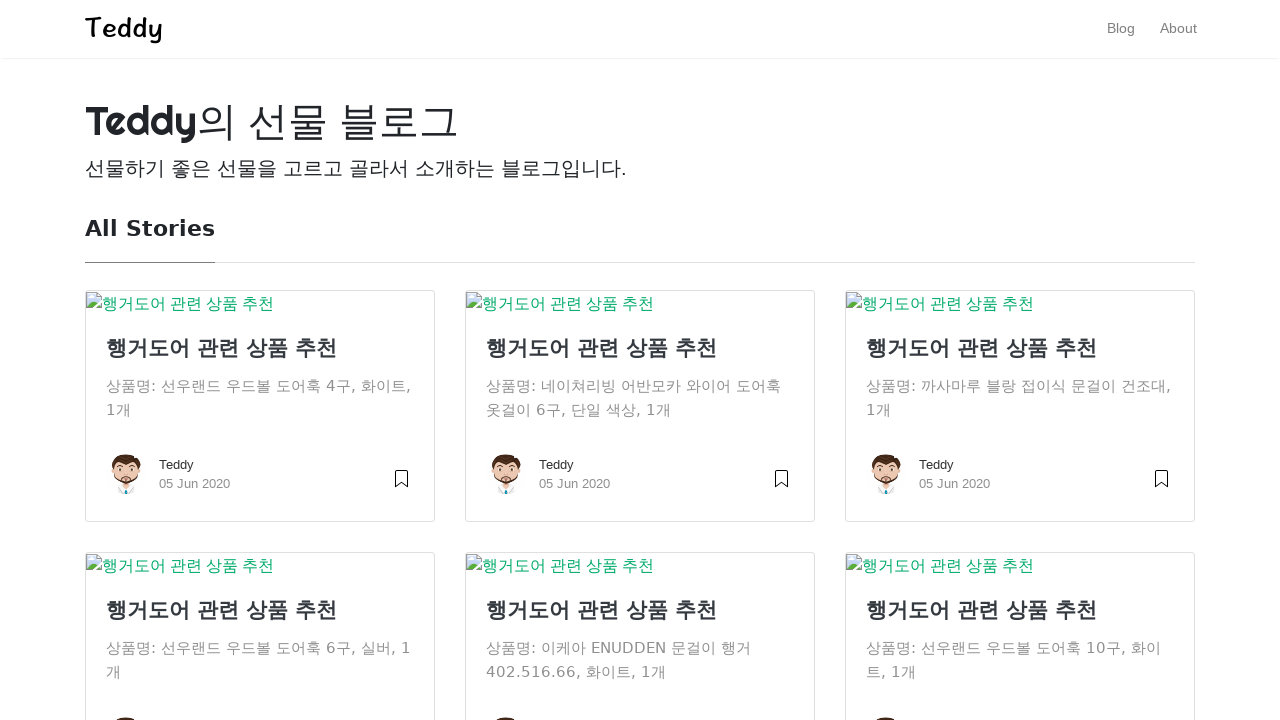

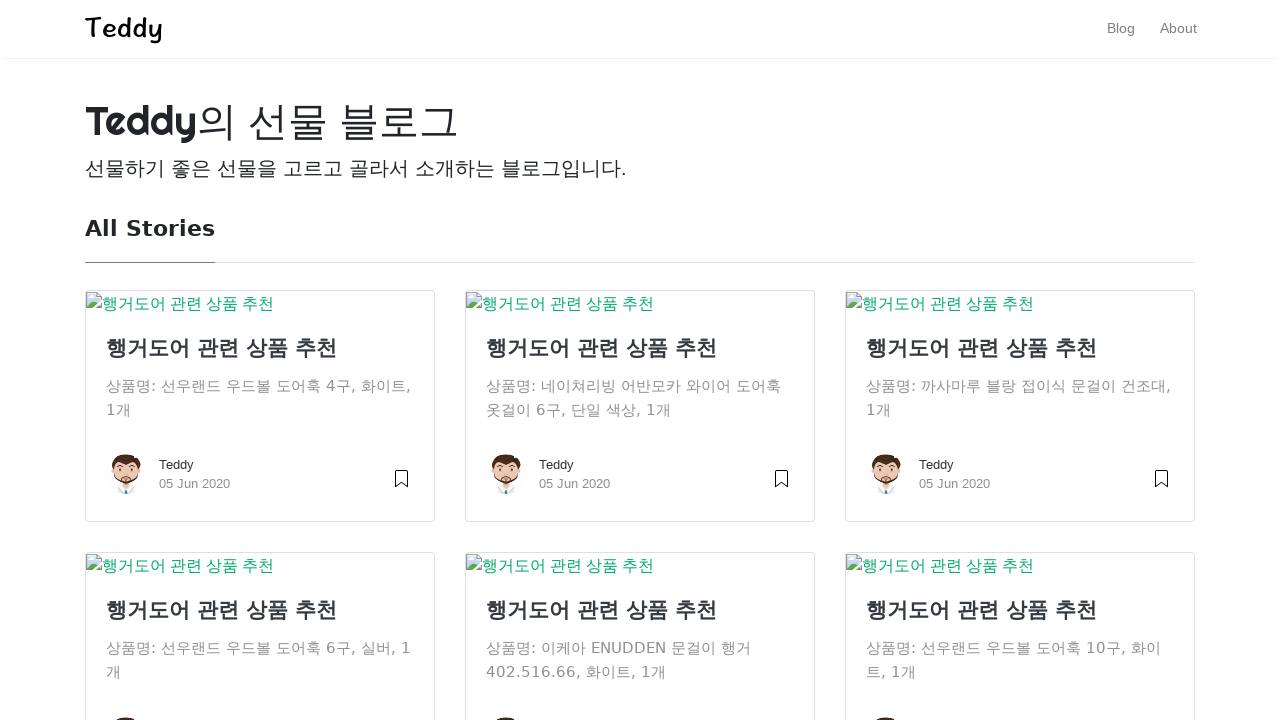